Tests a registration form by filling in personal details including first name, last name, address, email, phone number, selecting gender, hobby checkbox, and language preference

Starting URL: http://demo.automationtesting.in/Register.html

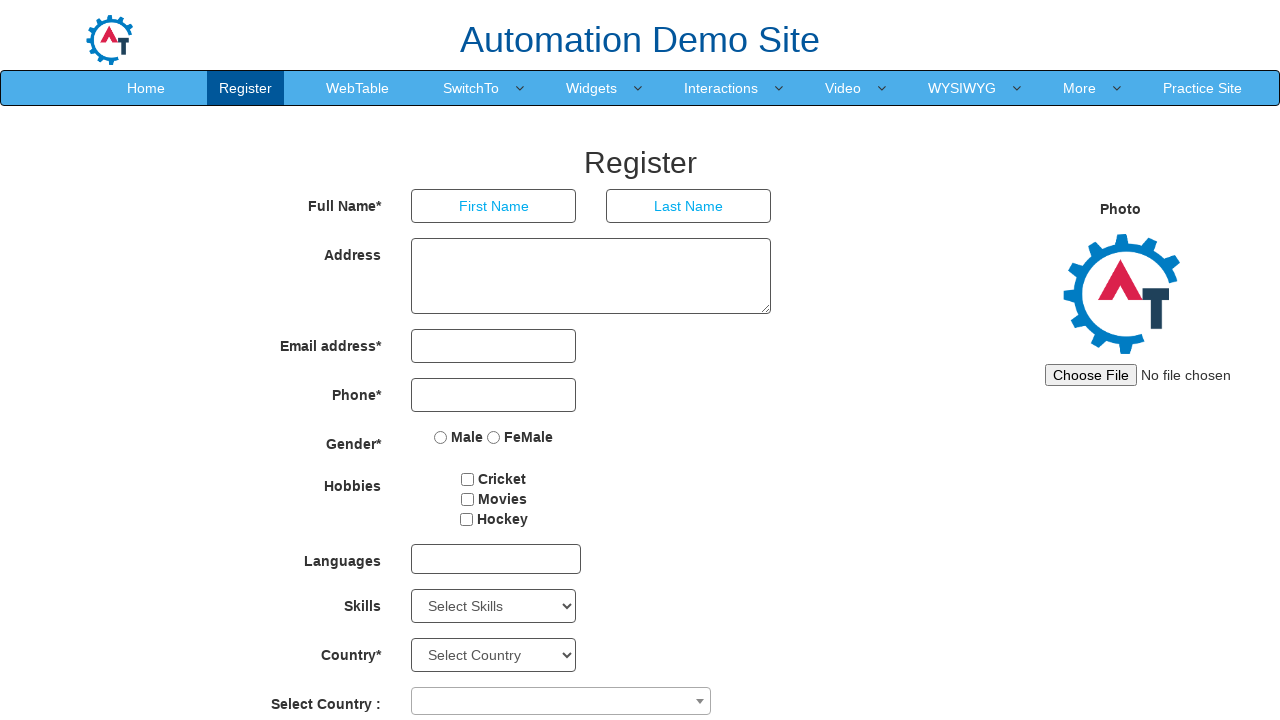

Filled first name field with 'Marcus' on //*[@ng-model='FirstName']
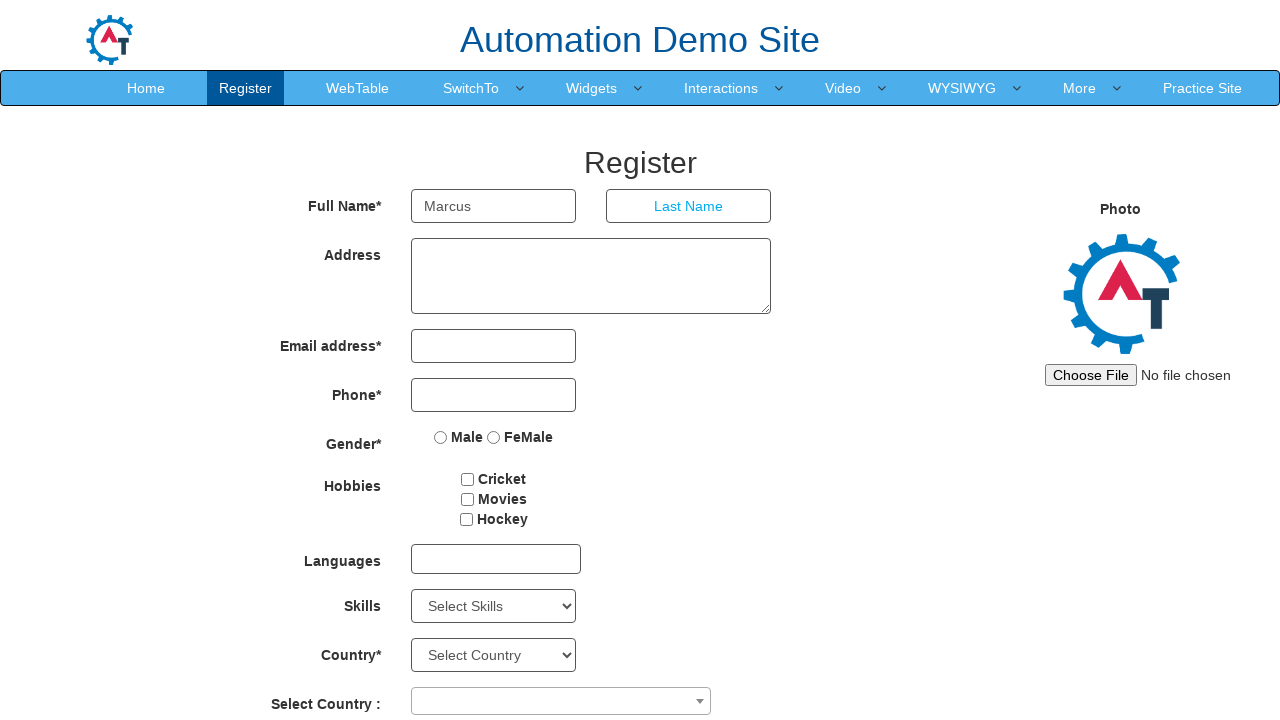

Filled last name field with 'Thompson' on //*[@ng-model='LastName']
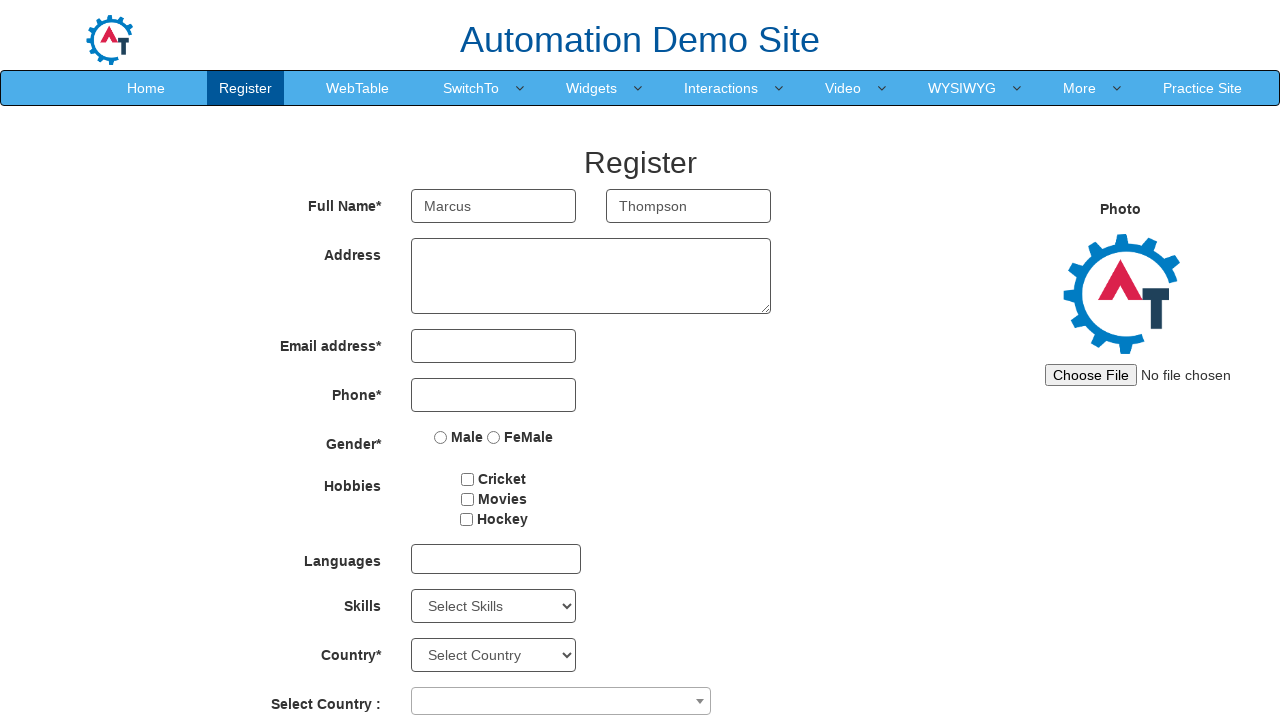

Filled address field with '42 Oak Avenue, Springfield' on //*[@ng-model='Adress']
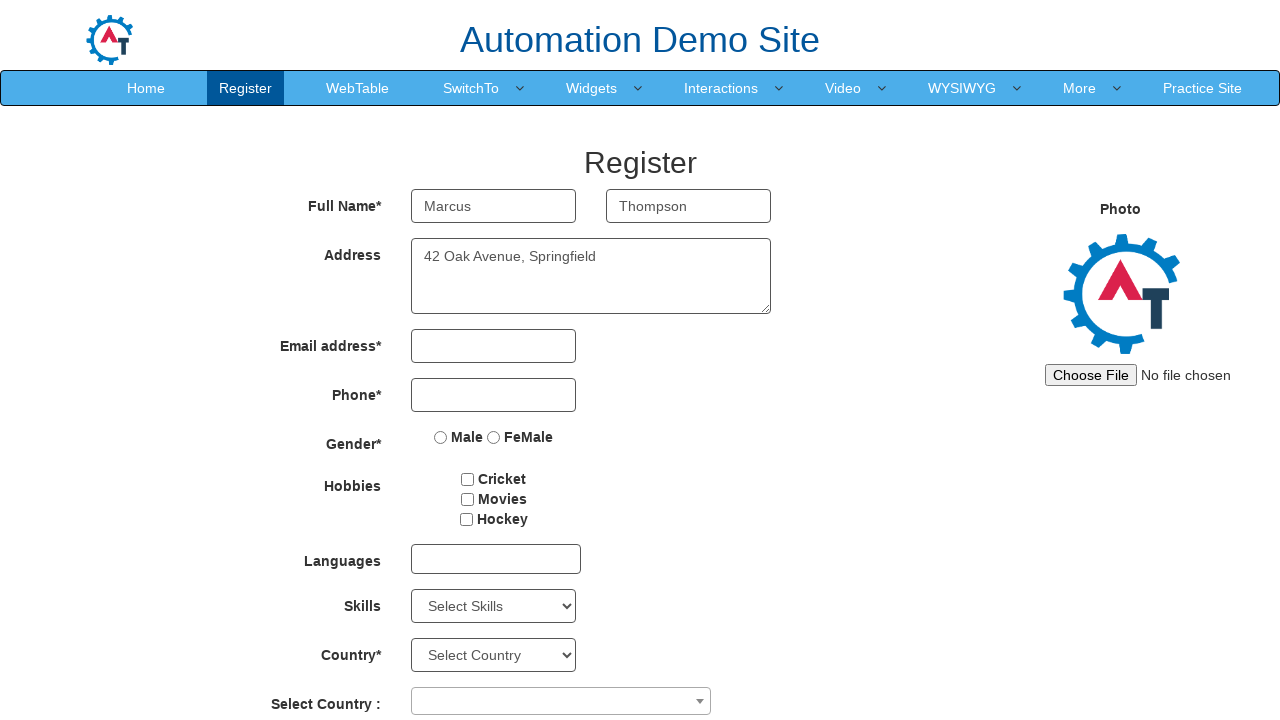

Filled email field with 'marcus.thompson@example.com' on //*[@ng-model='EmailAdress']
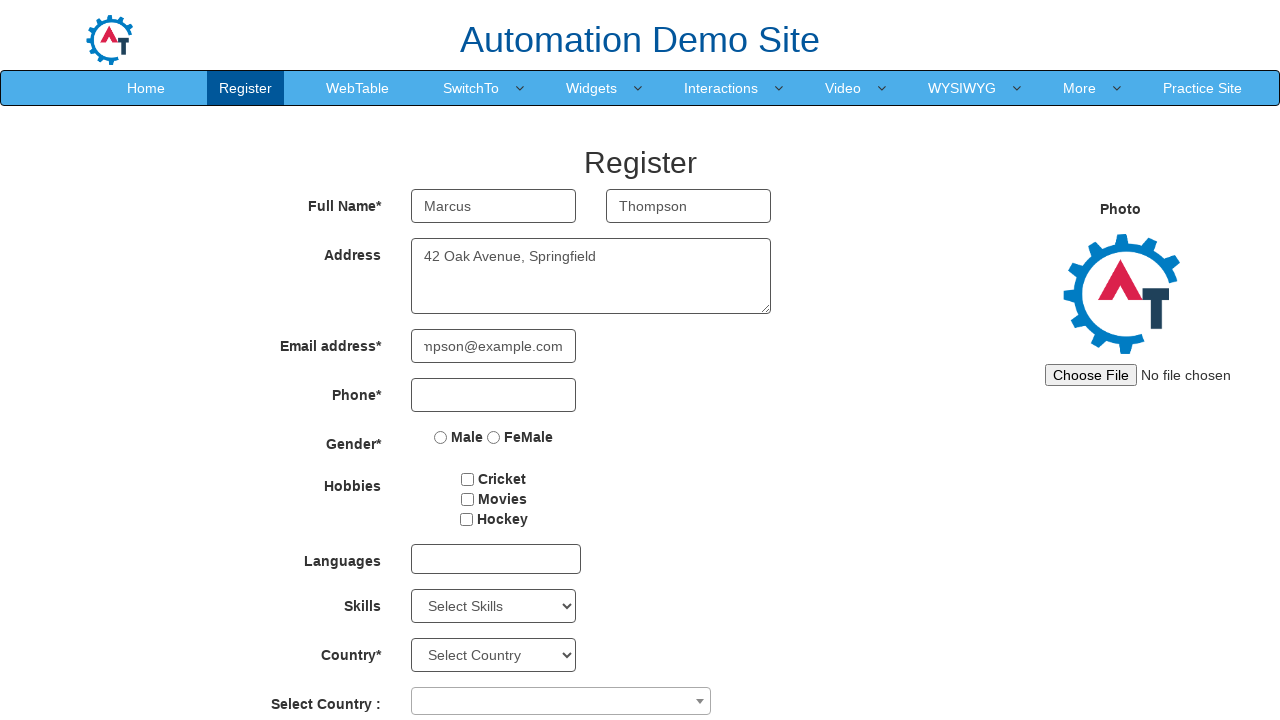

Filled phone number field with '5551234567' on //*[@ng-model='Phone']
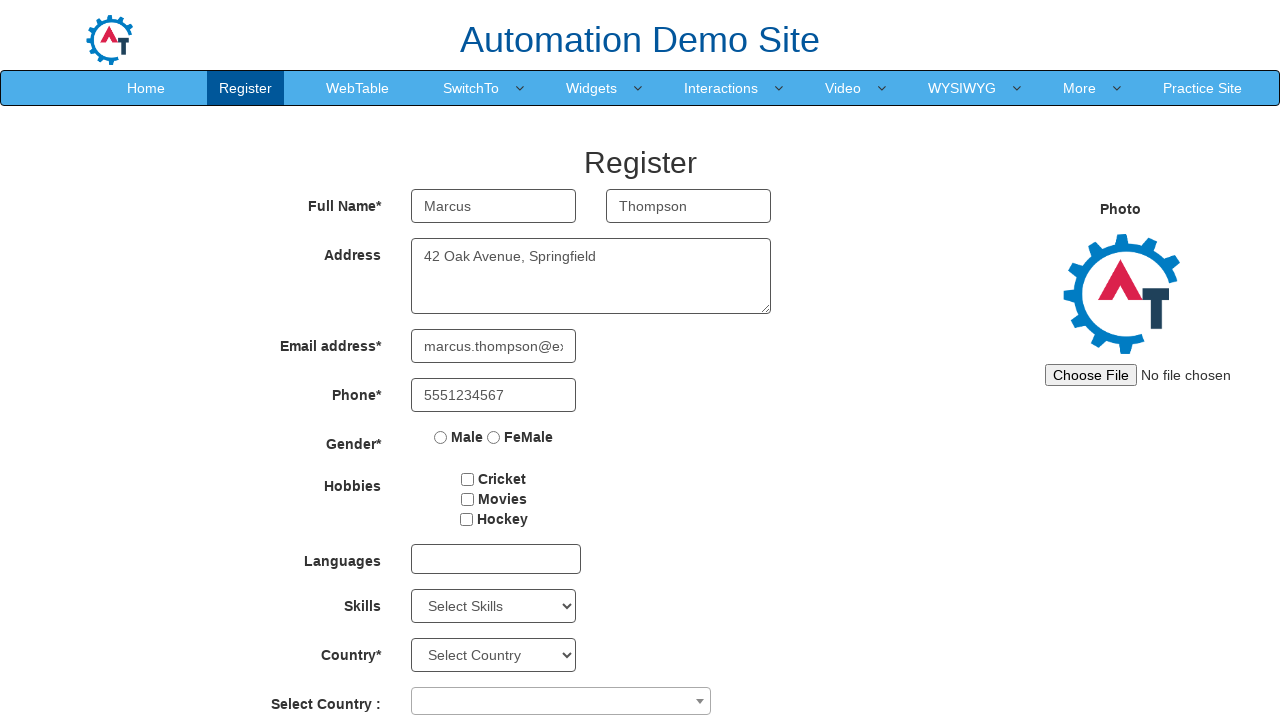

Selected Male gender option at (441, 437) on input[value='Male']
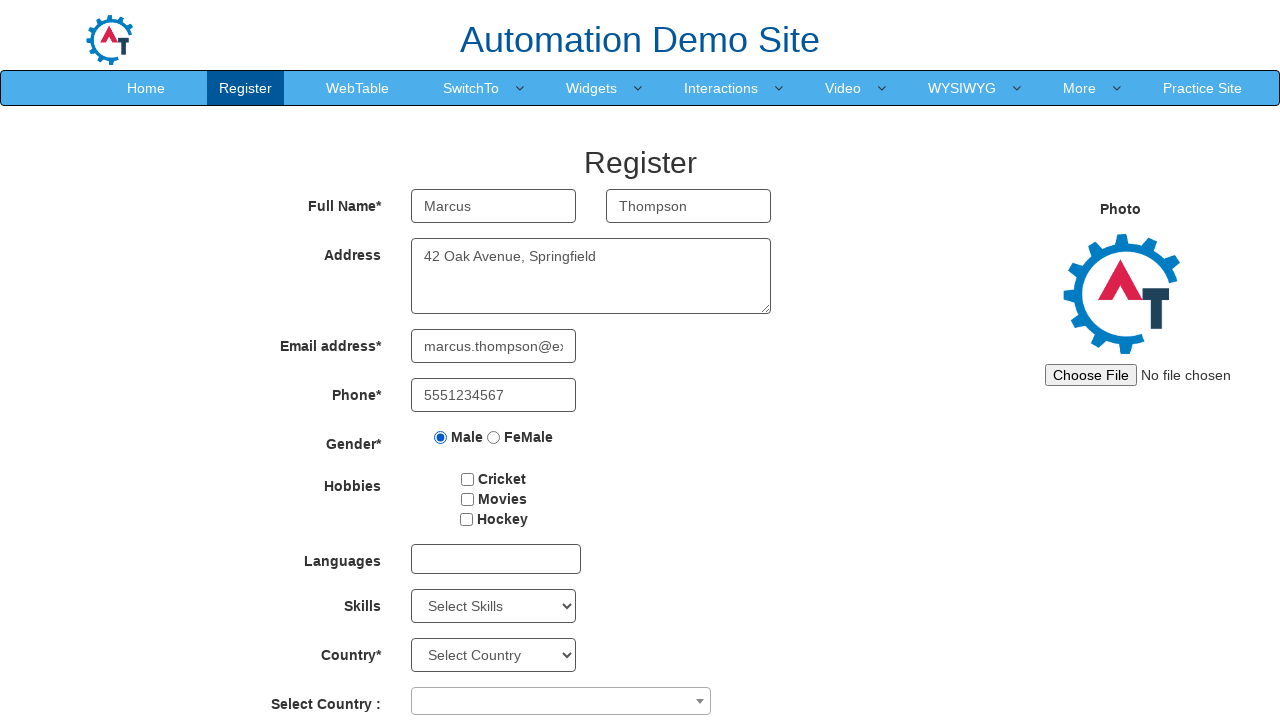

Selected hobby checkbox at (468, 479) on #checkbox1
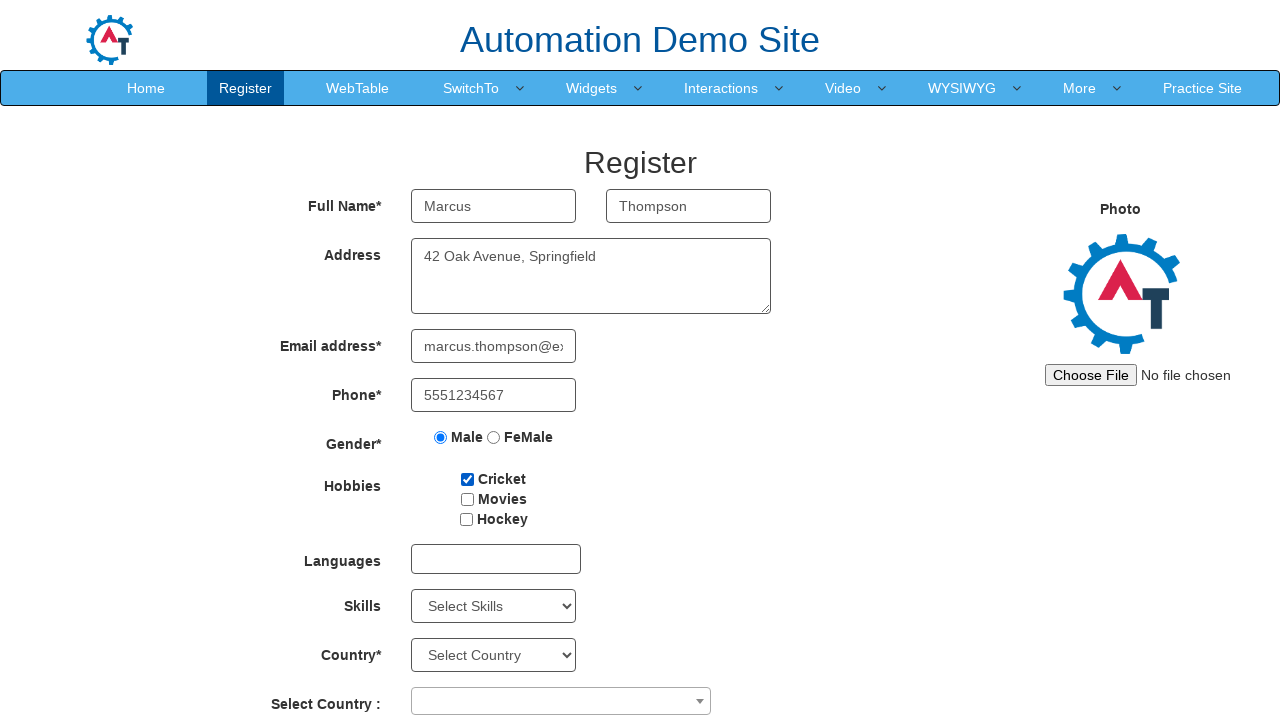

Clicked on language dropdown menu at (496, 559) on #msdd
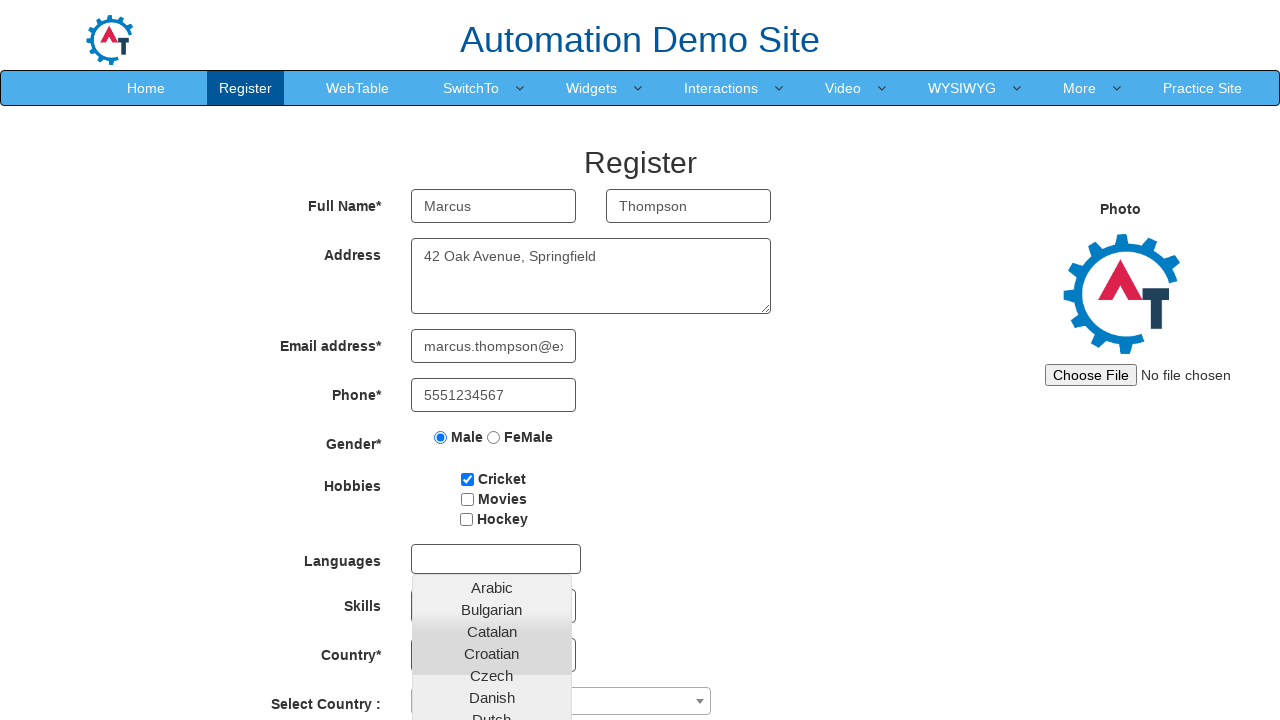

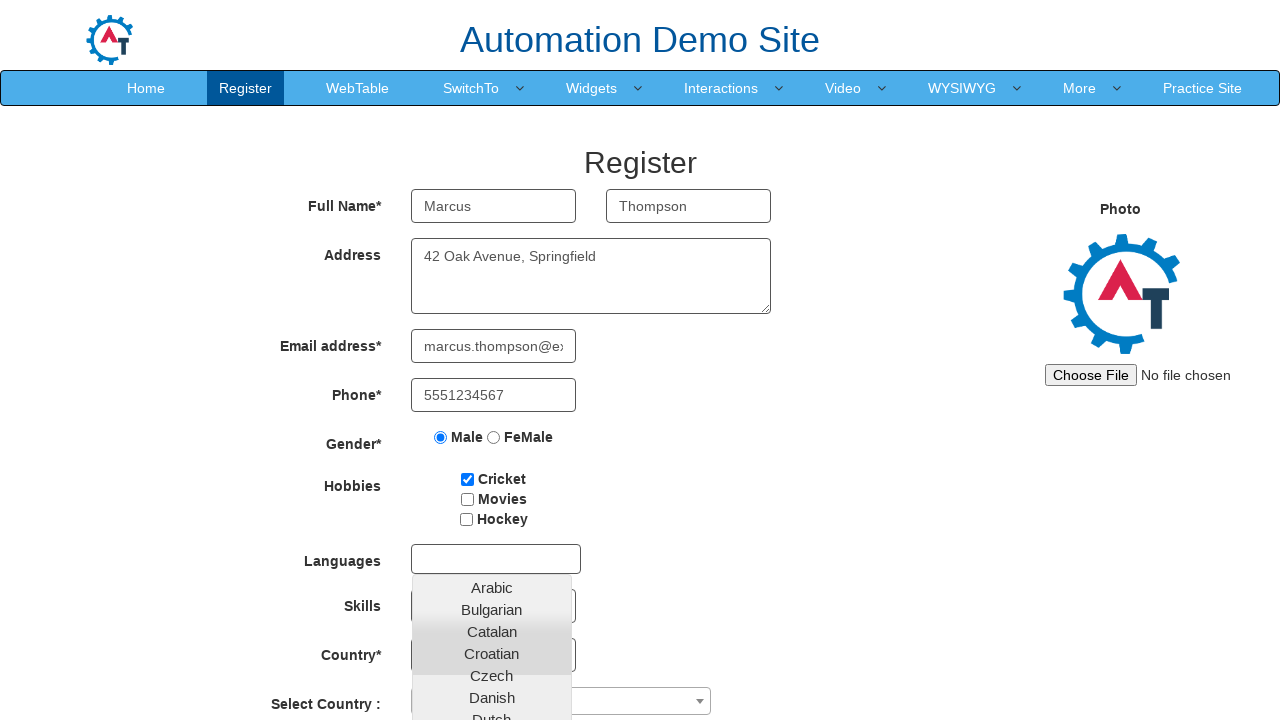